Tests prompt alert handling by clicking the Prompt Alert button, entering a custom message, and accepting it

Starting URL: https://training-support.net/webelements/alerts

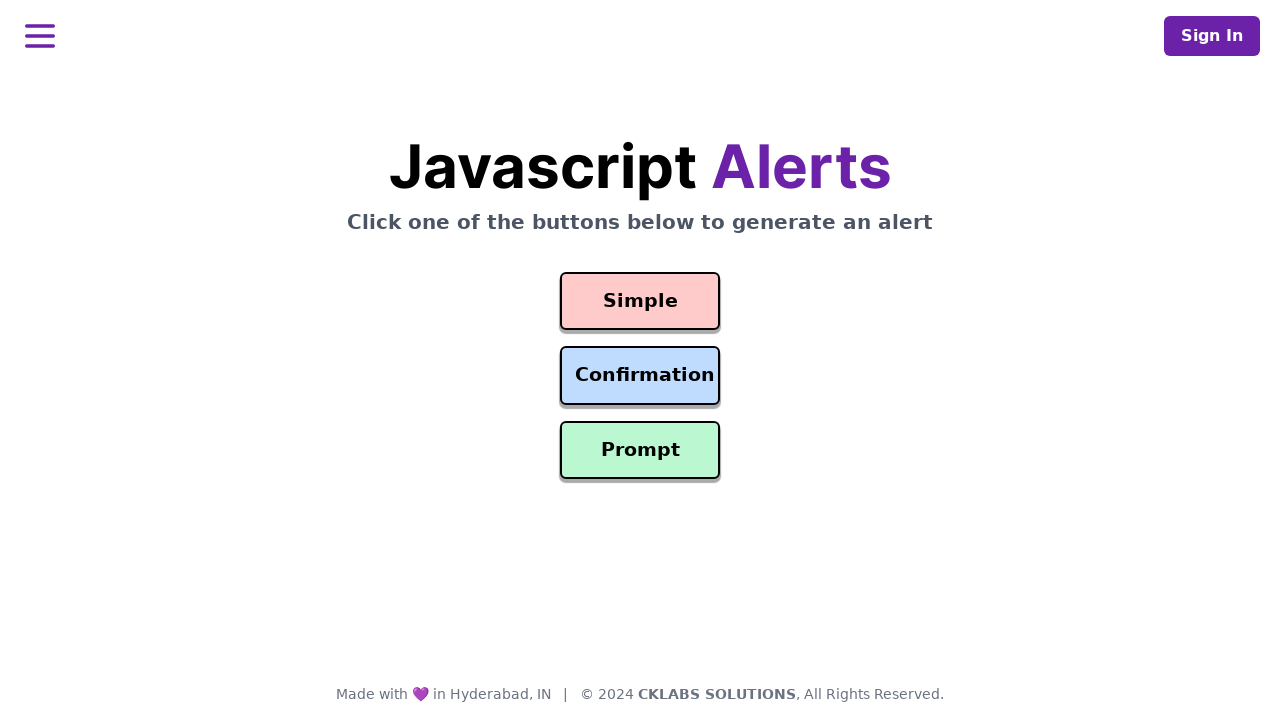

Set up dialog handler to accept prompt with custom message
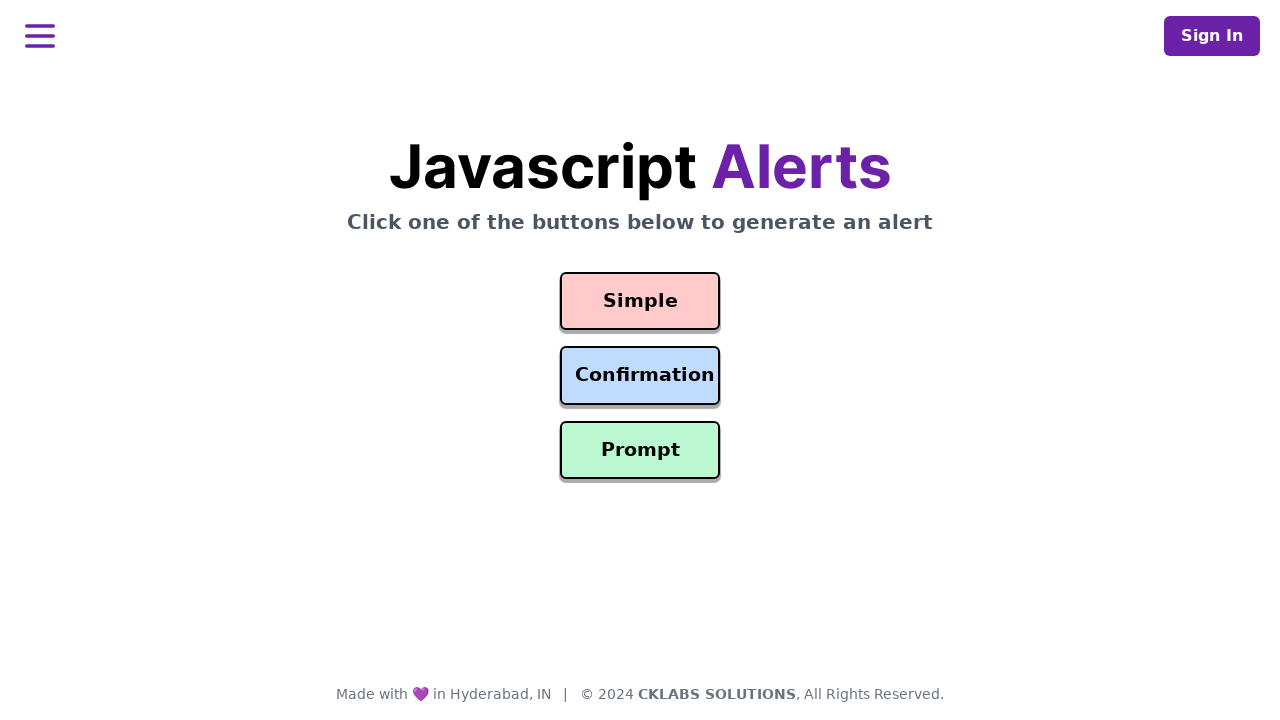

Clicked Prompt Alert button at (640, 450) on #prompt
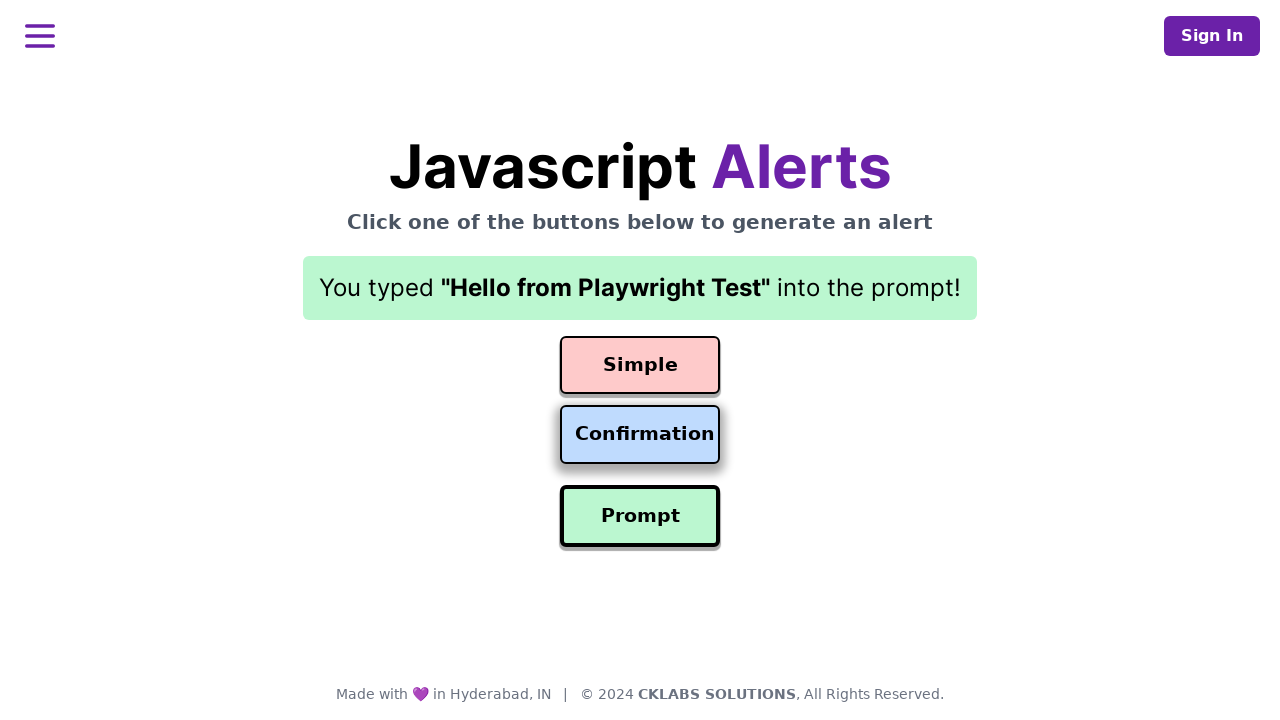

Result text appeared after accepting prompt
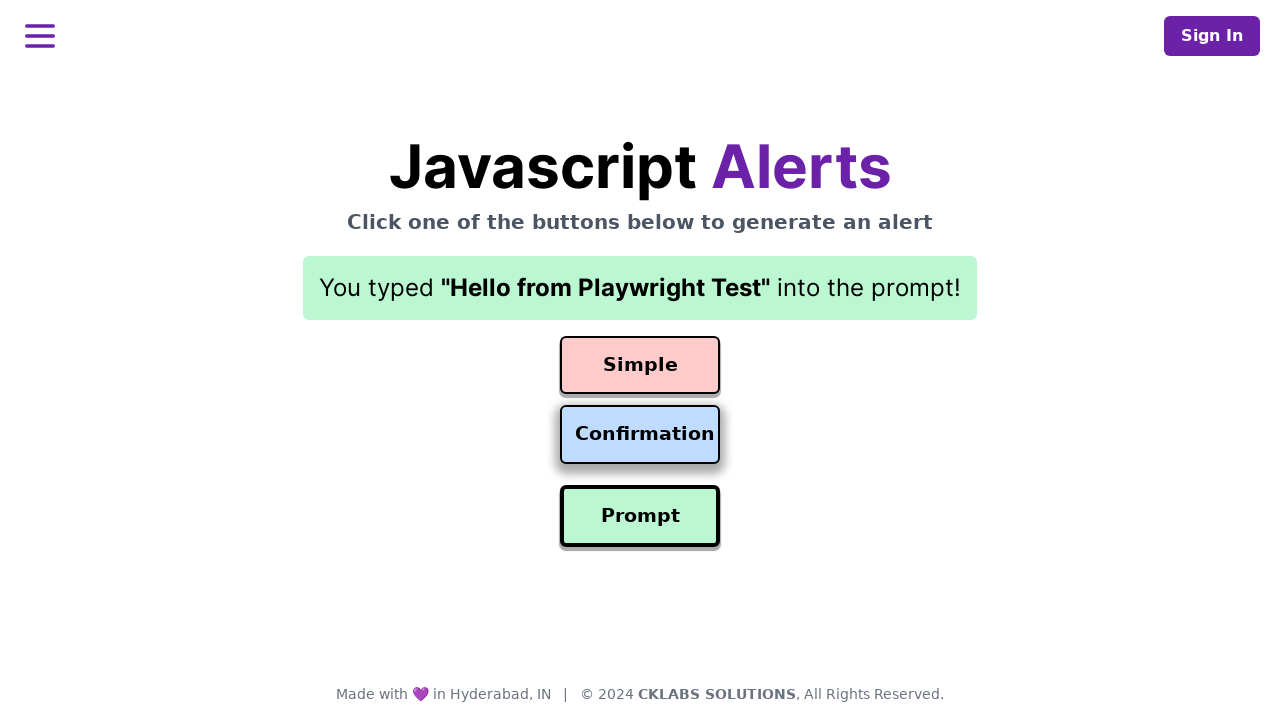

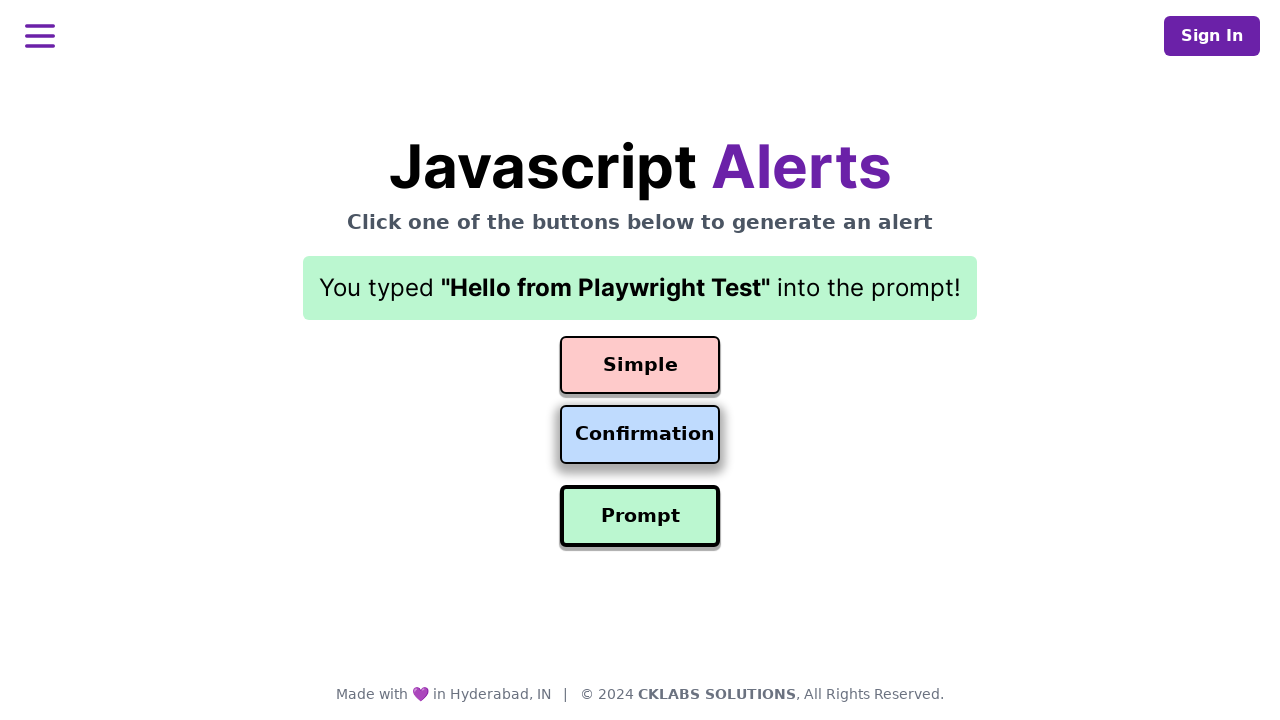